Tests radio button selection functionality by clicking on different sport options and verifying their selection state

Starting URL: https://practice.cydeo.com/radio_buttons

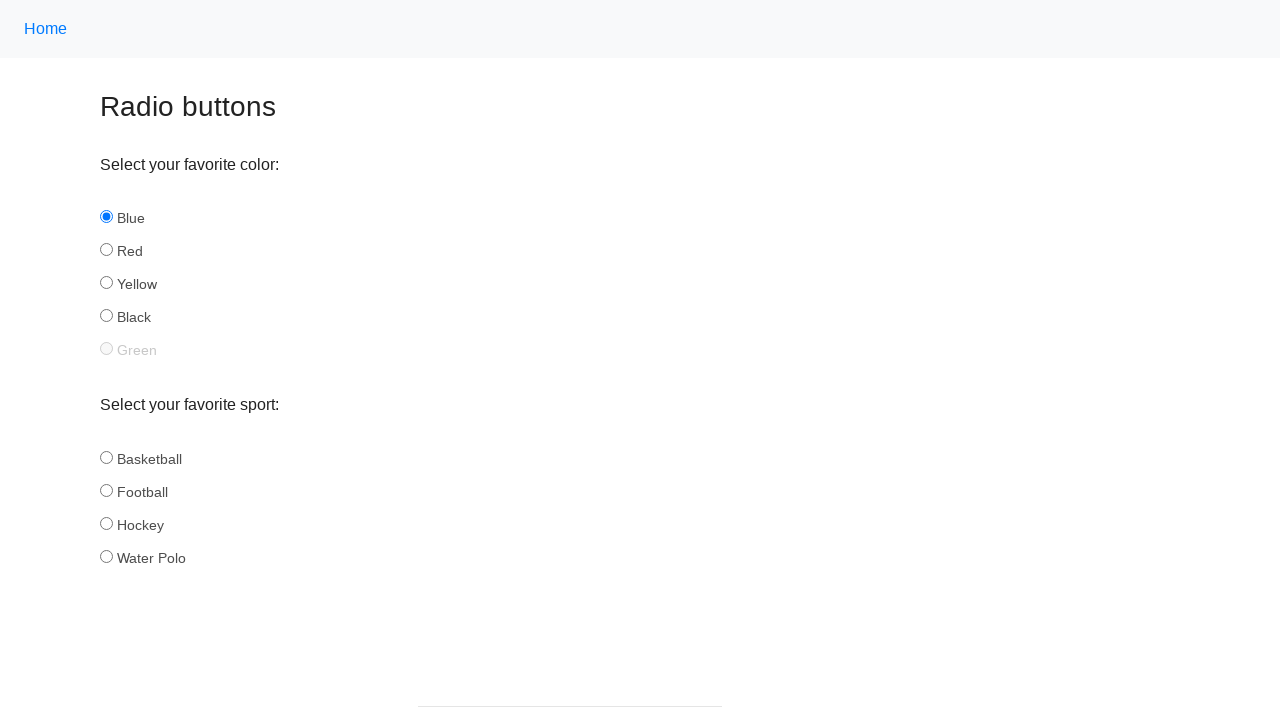

Clicked Hockey radio button at (106, 523) on input[name="sport"][id="hockey"]
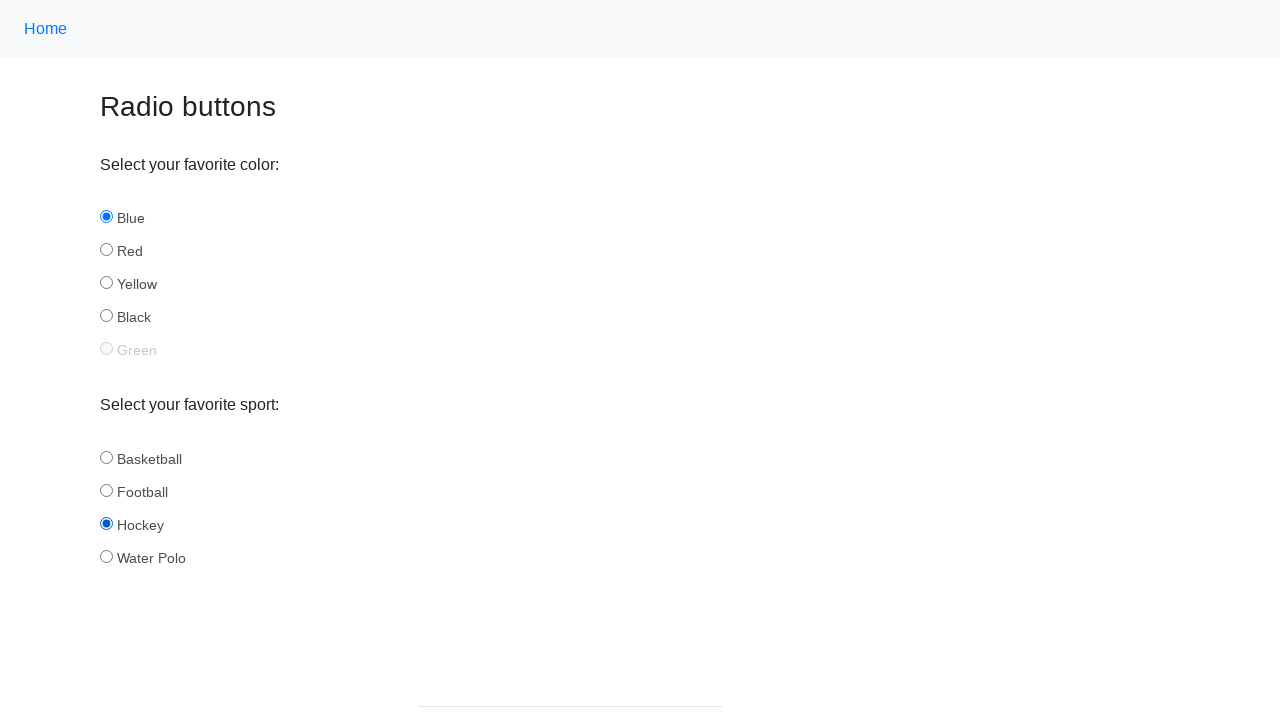

Verified Hockey radio button is checked
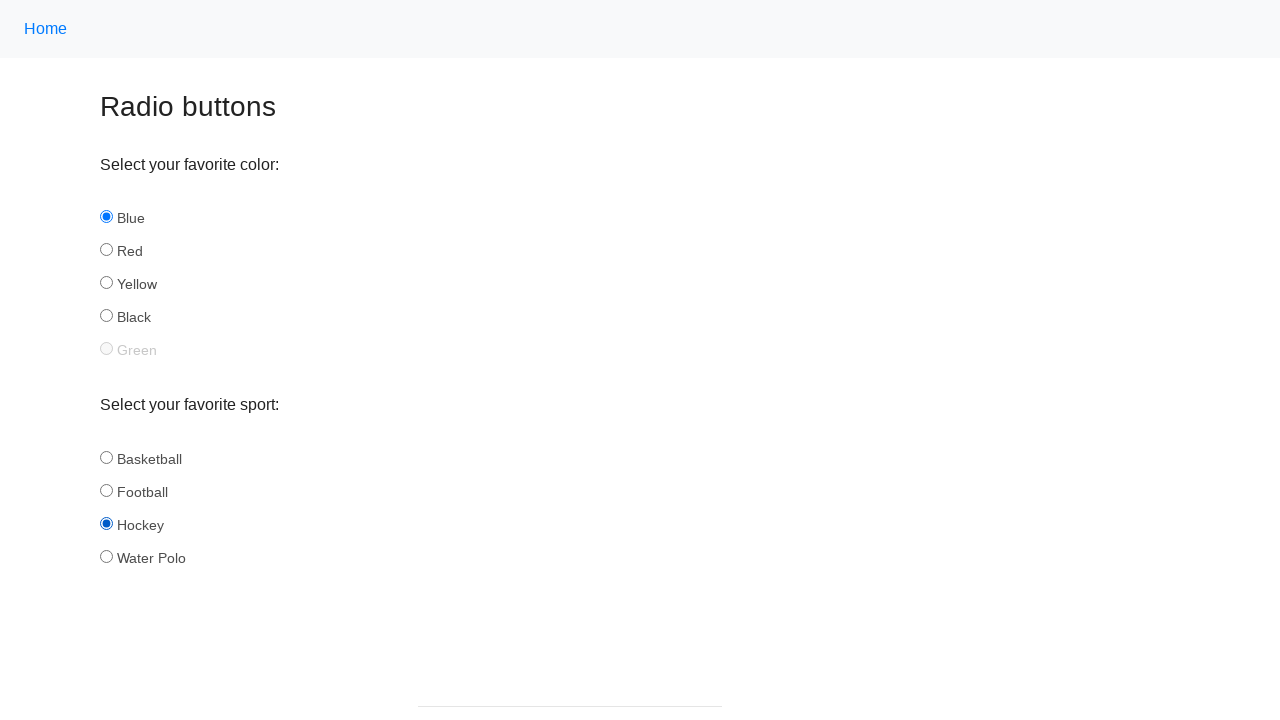

Clicked Football radio button at (106, 490) on input[name="sport"][id="football"]
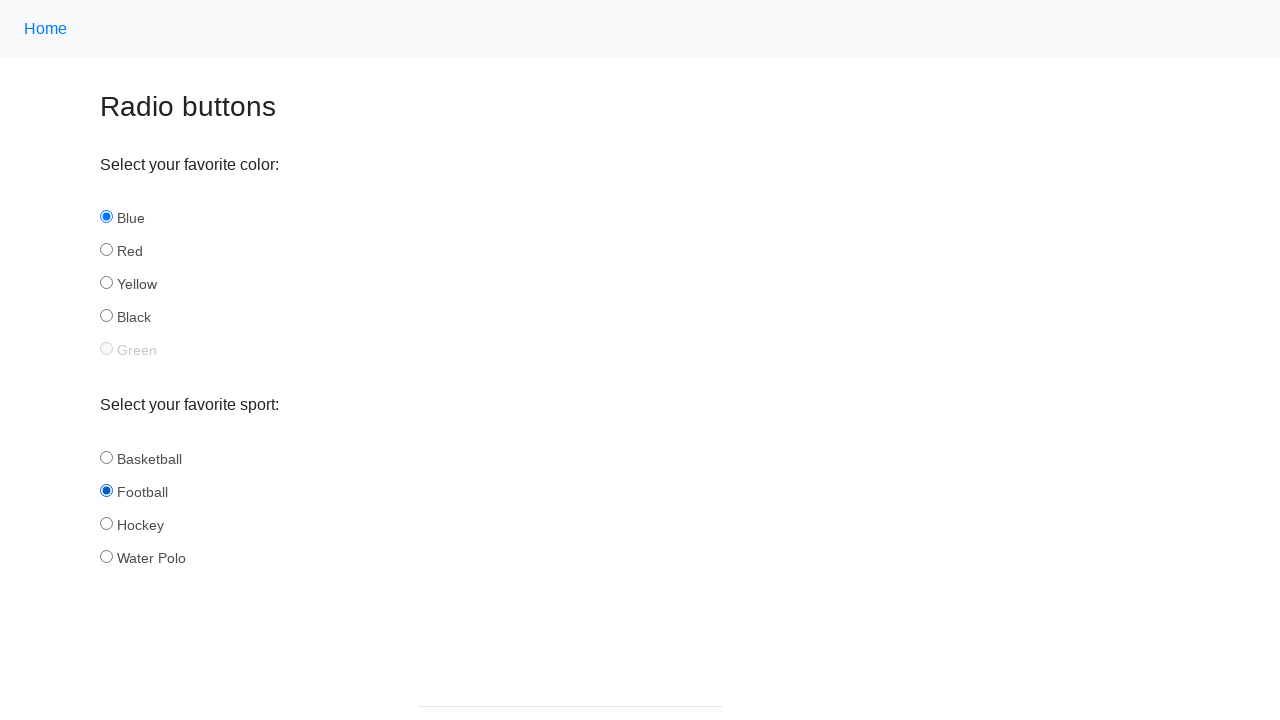

Verified Football radio button is checked
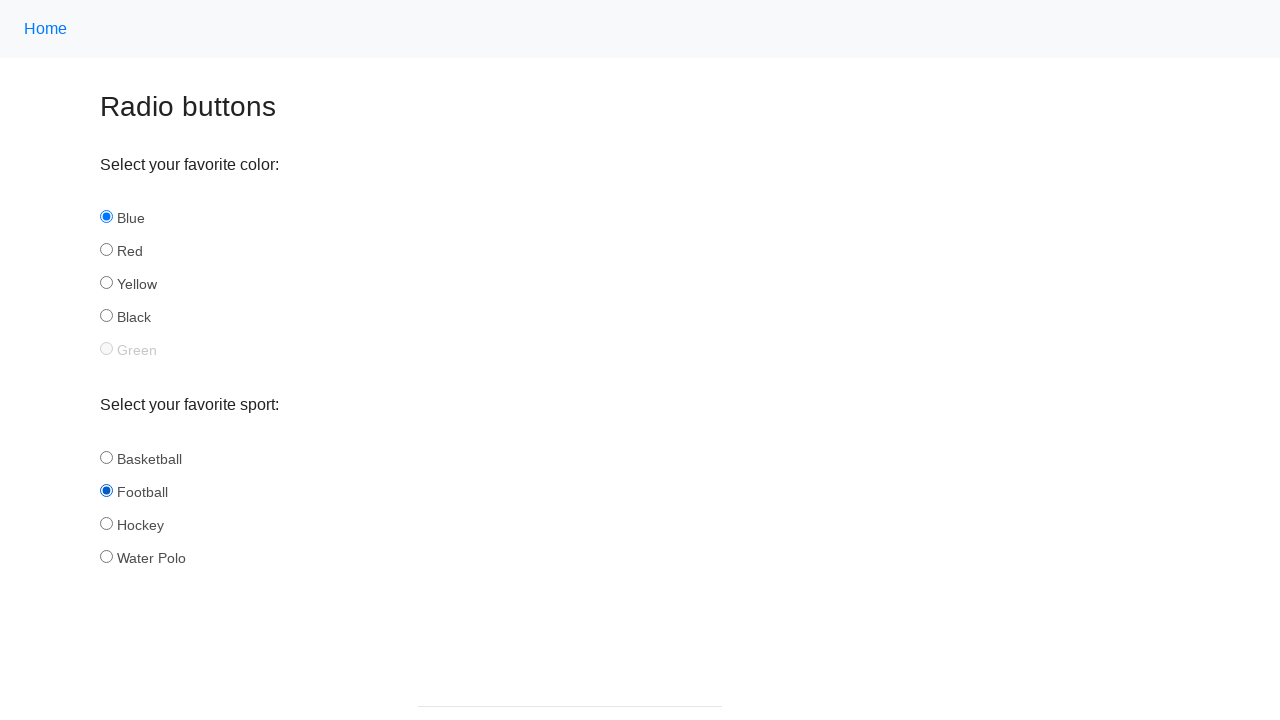

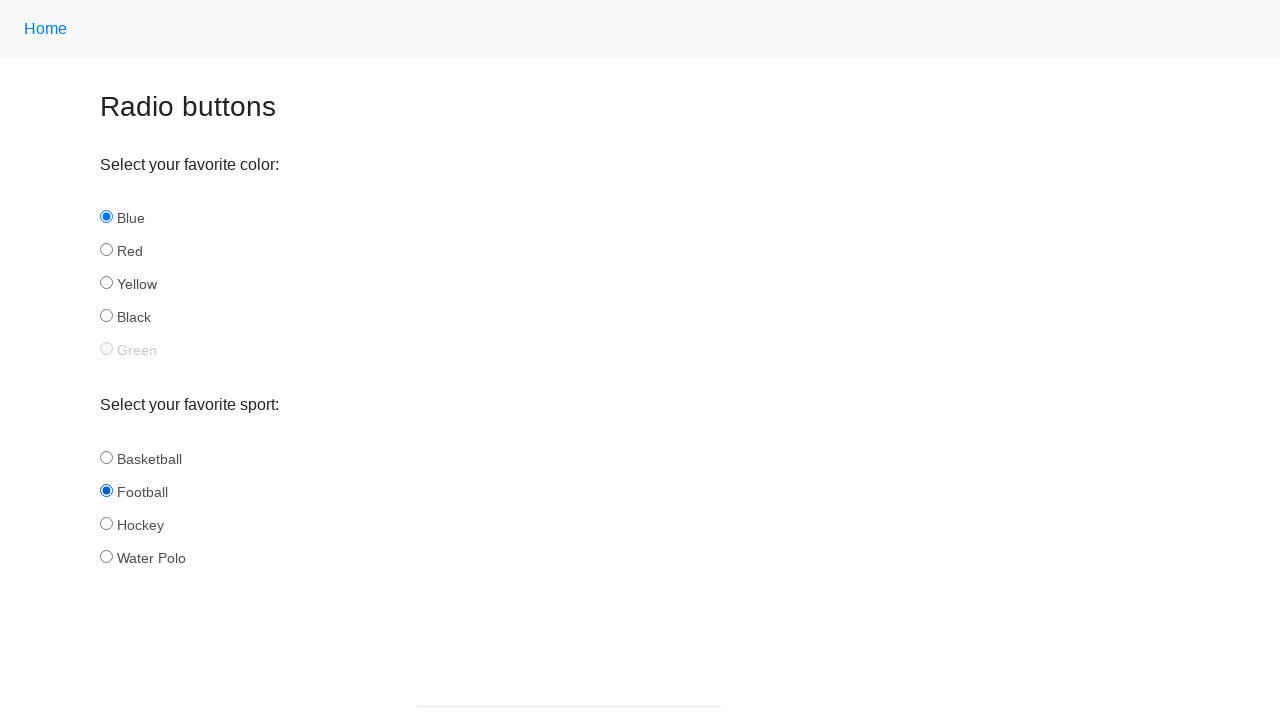